Tests opening a YouTube link in a new tab and verifies the new tab opens correctly

Starting URL: https://commitquality.com/practice-general-components

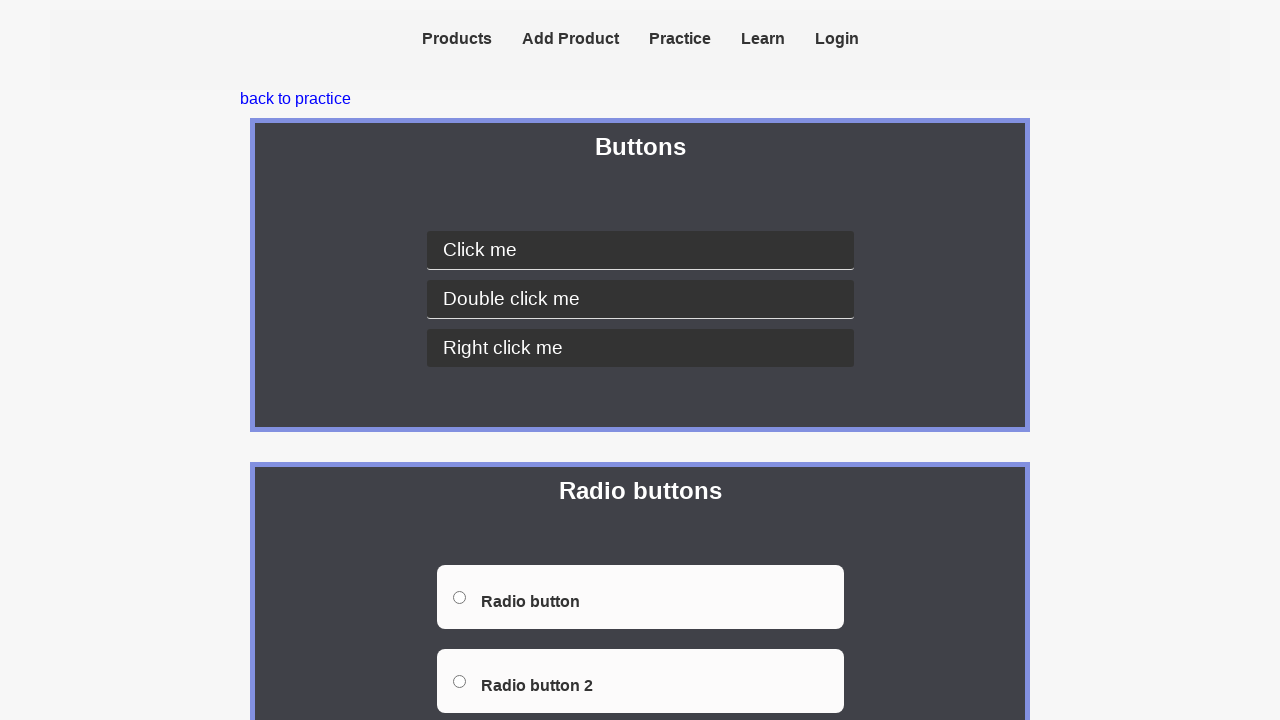

Clicked YouTube link that opens in new tab at (398, 598) on a:has-text('YouTube')[target='_blank']
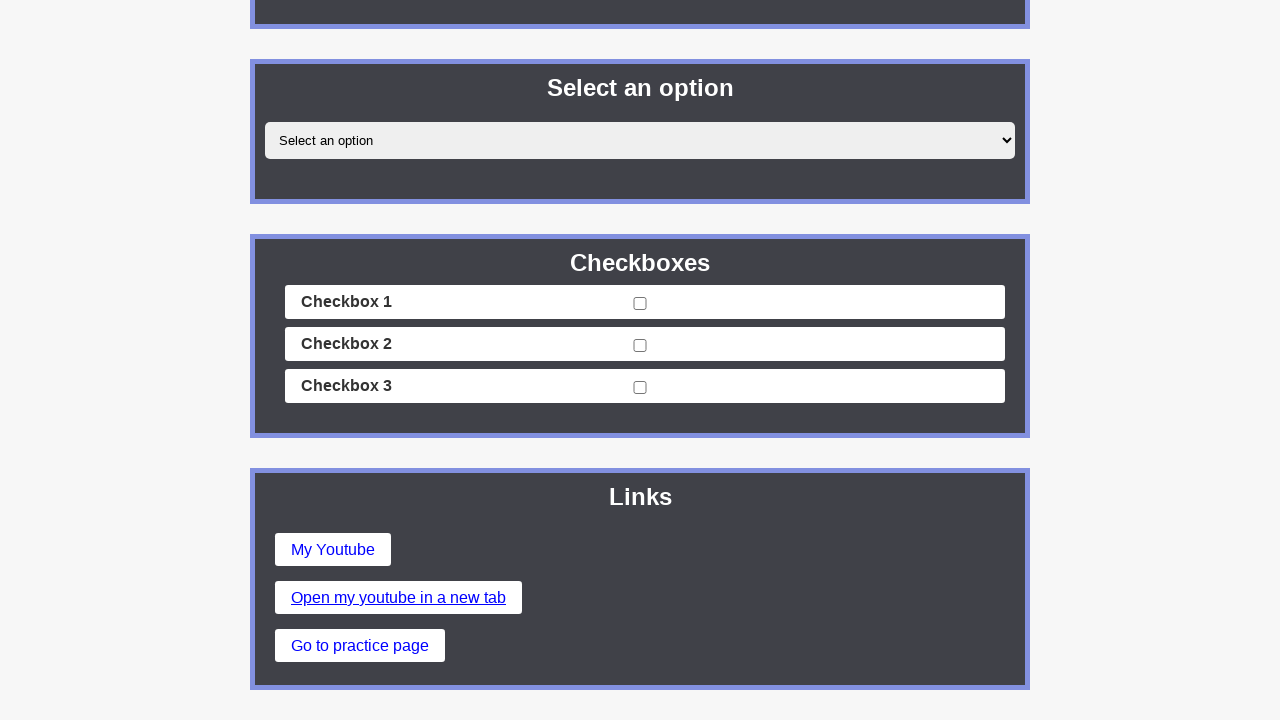

New tab page object obtained
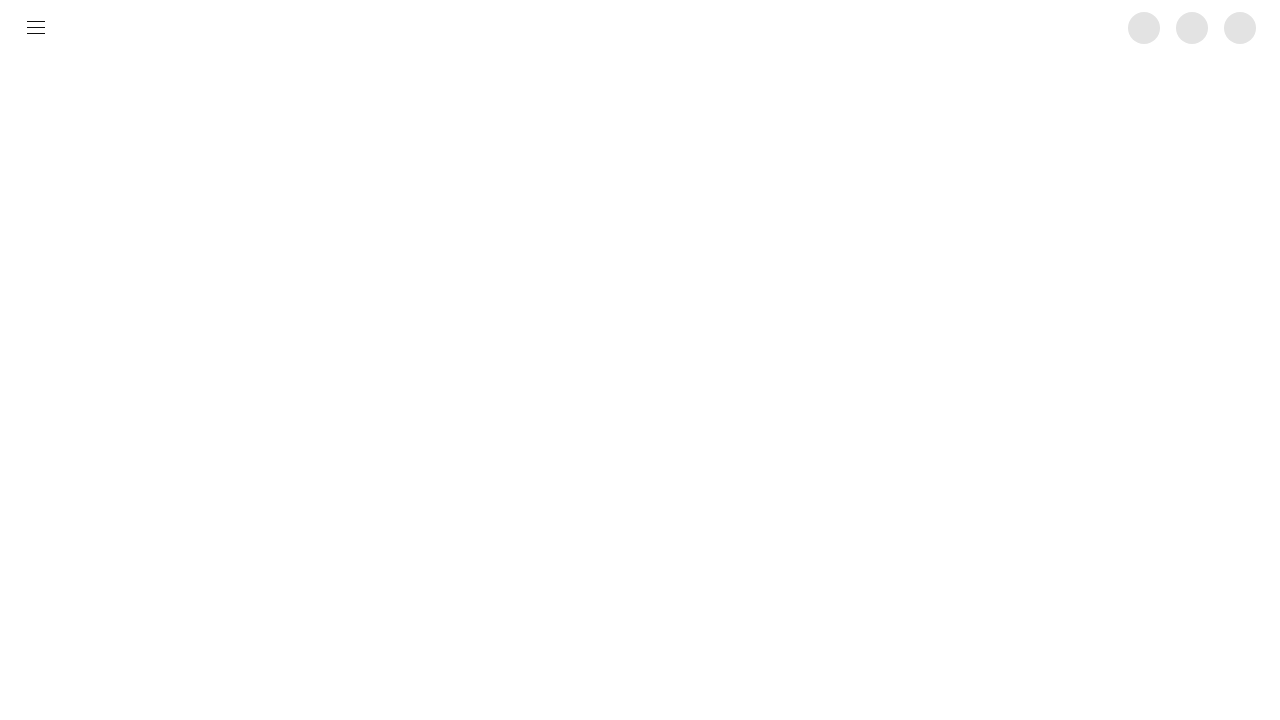

New tab finished loading
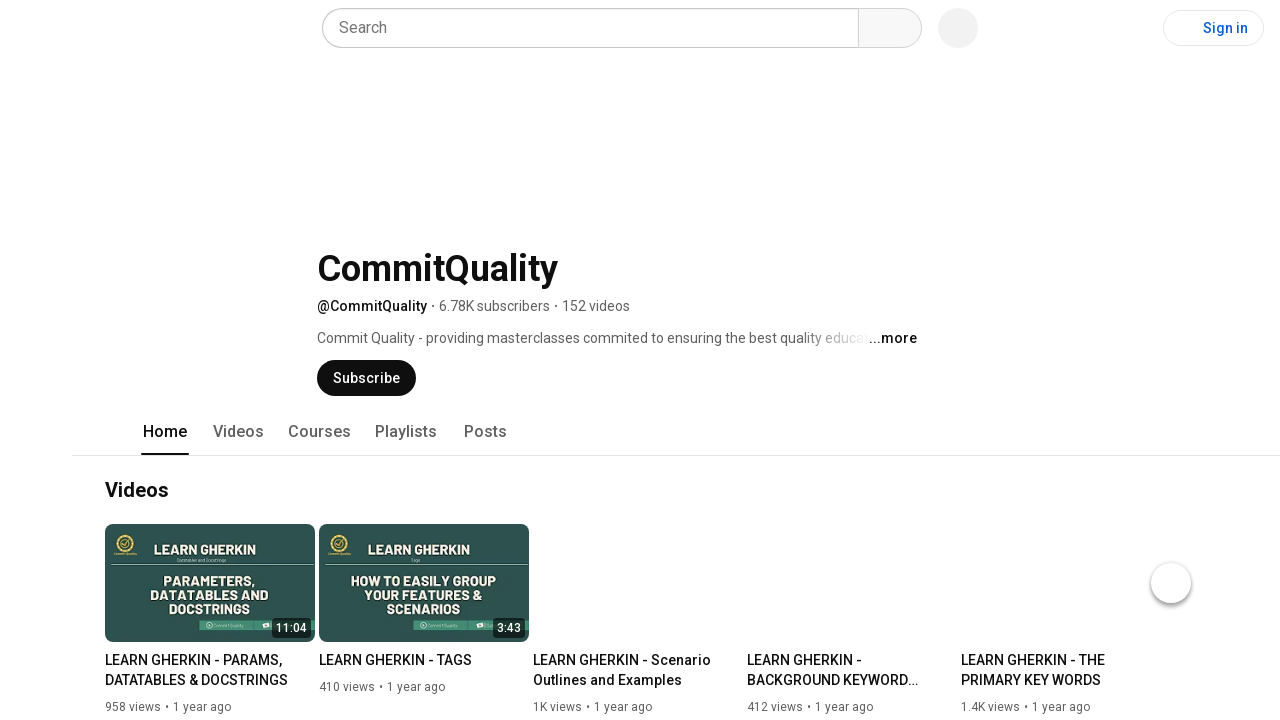

Verified new tab URL is https://www.youtube.com/@commitquality
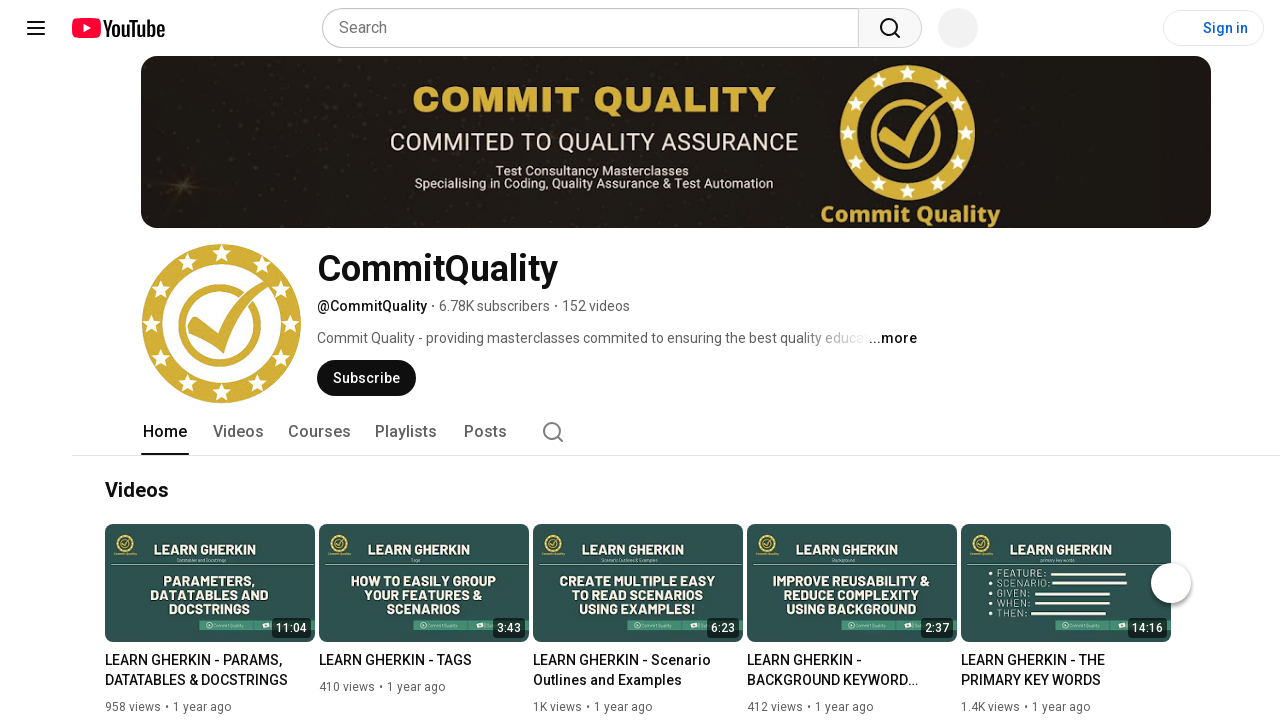

Closed the new tab
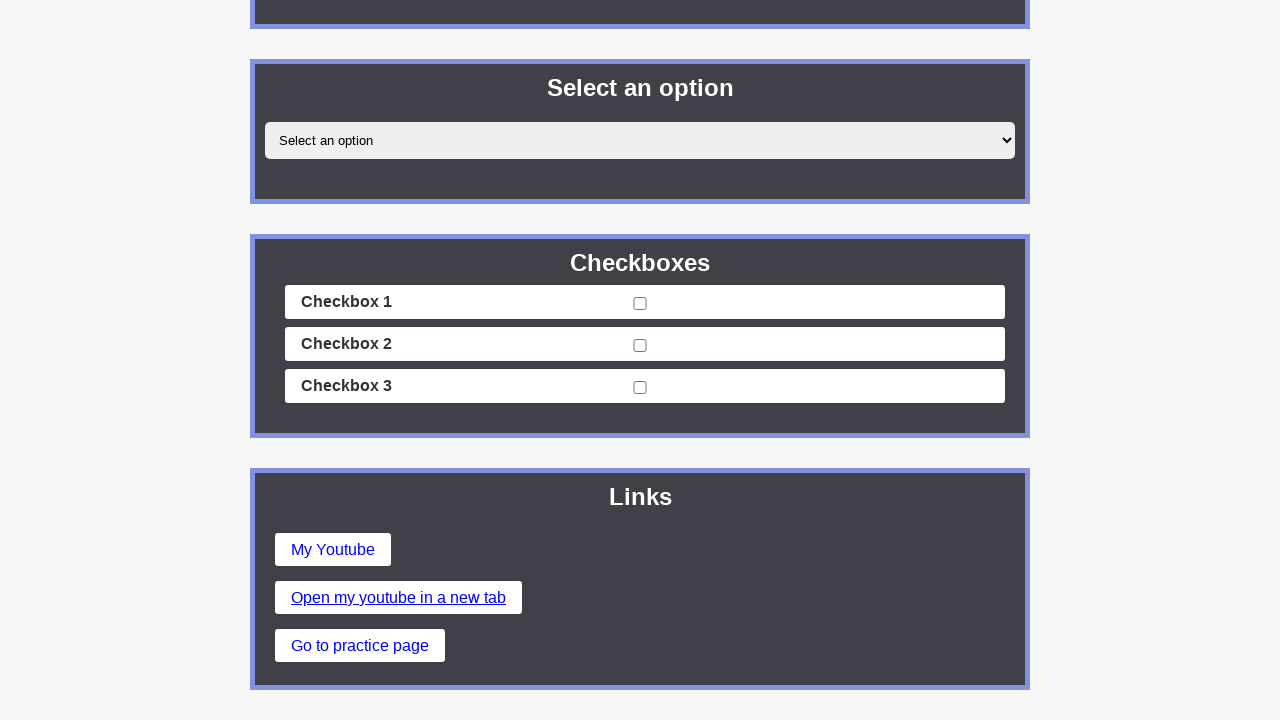

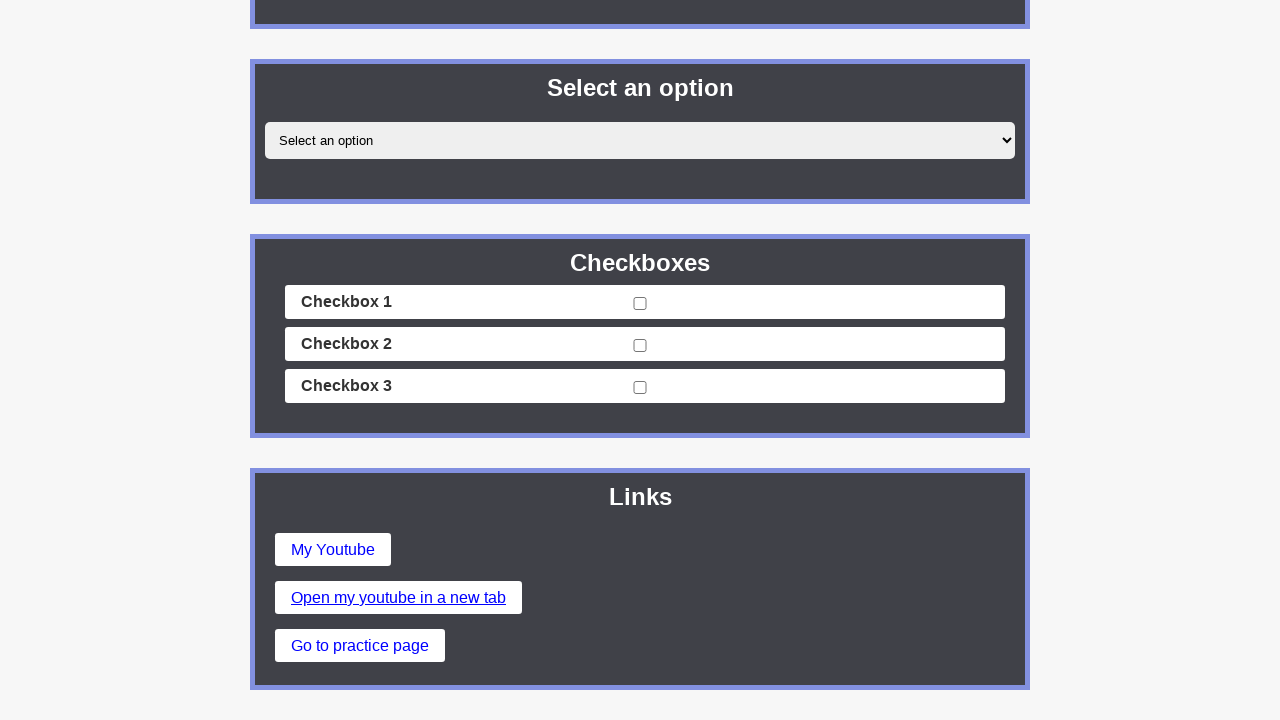